Tests a practice form by filling in name, email, password, selecting gender from dropdown, choosing a radio option, entering a date, and submitting the form. Verifies success message appears after submission.

Starting URL: https://rahulshettyacademy.com/angularpractice/

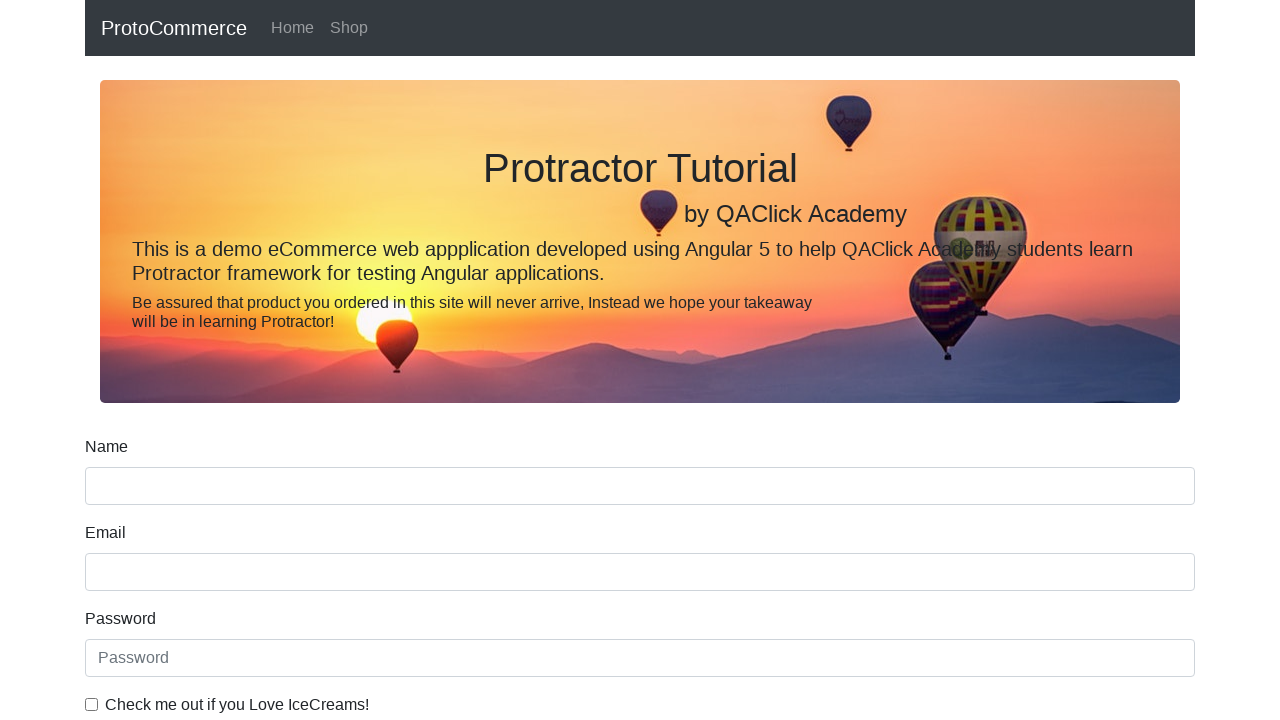

Filled name field with 'Ayushi' on input[name='name']
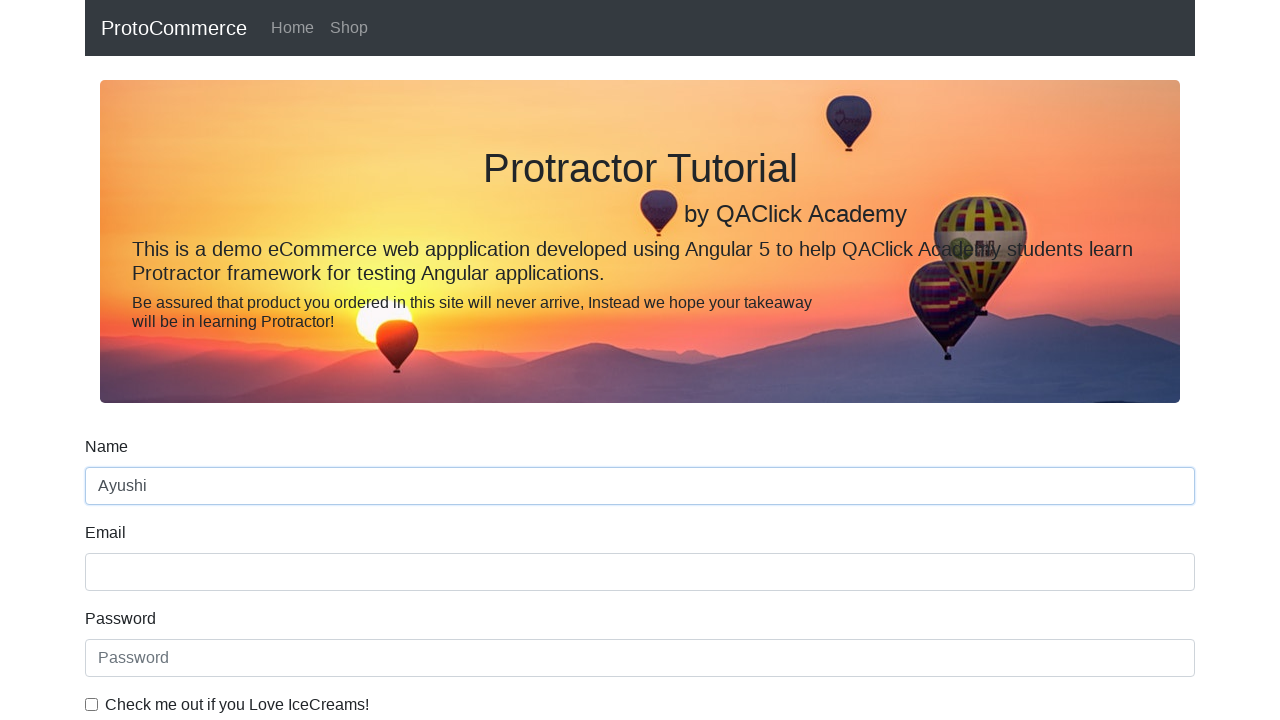

Filled email field with 'ayushi@gmail.com' on input[name='email']
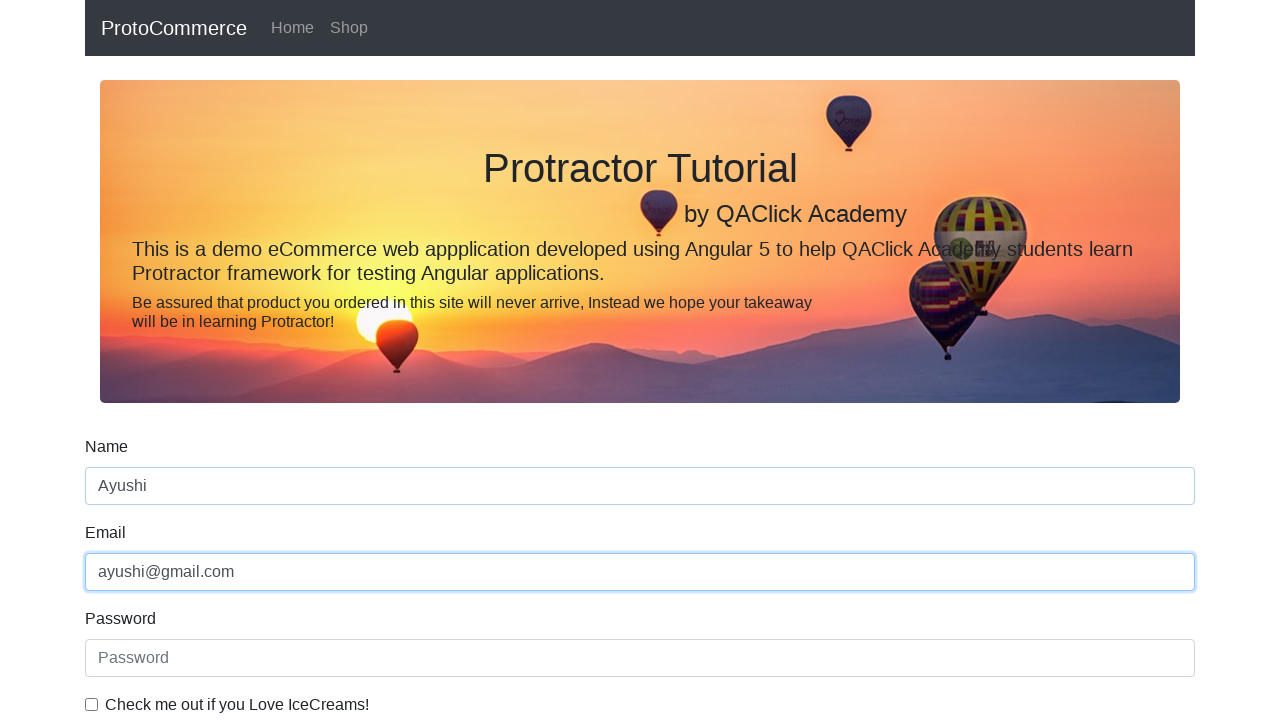

Filled password field with 'practice' on #exampleInputPassword1
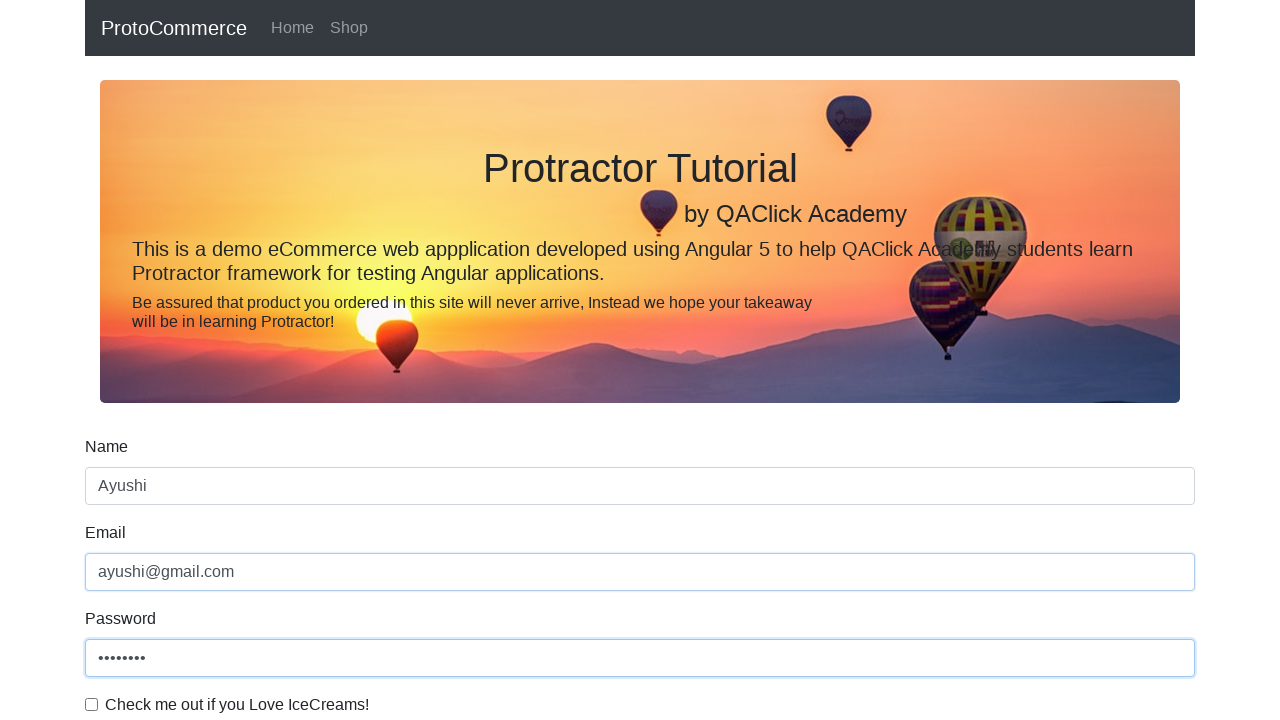

Checked the checkbox at (92, 704) on #exampleCheck1
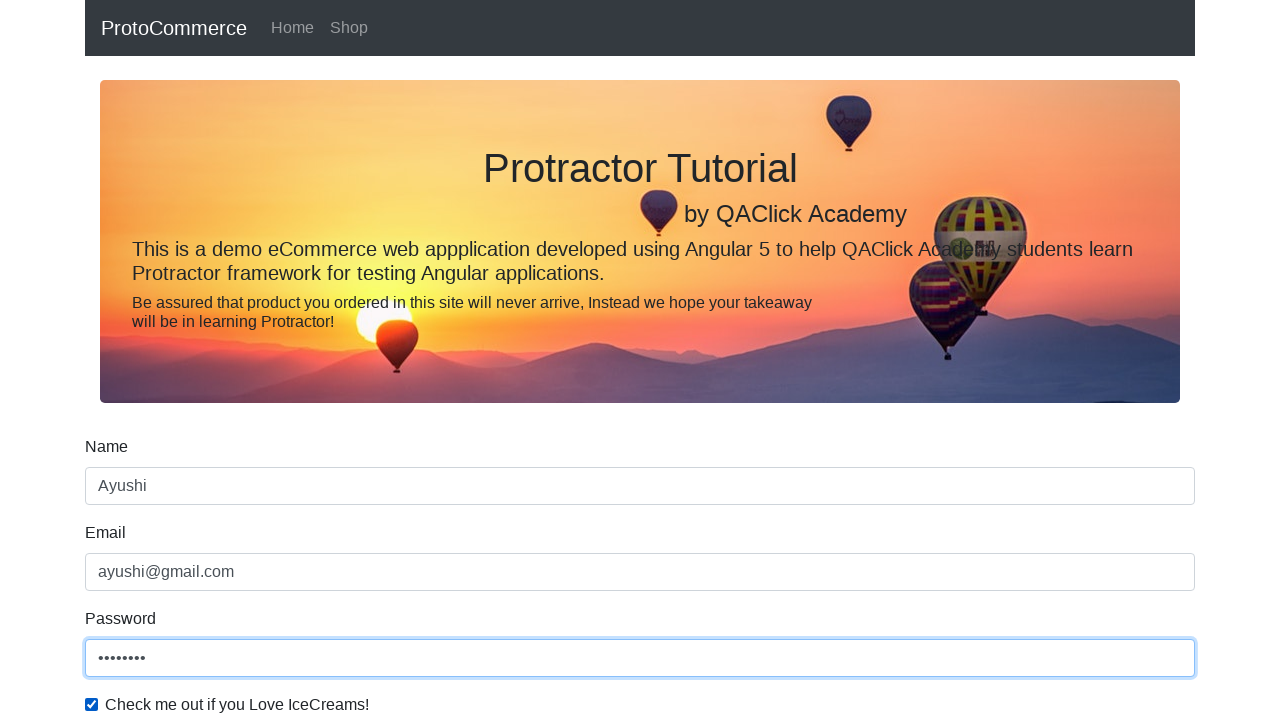

Selected 'Female' from gender dropdown on #exampleFormControlSelect1
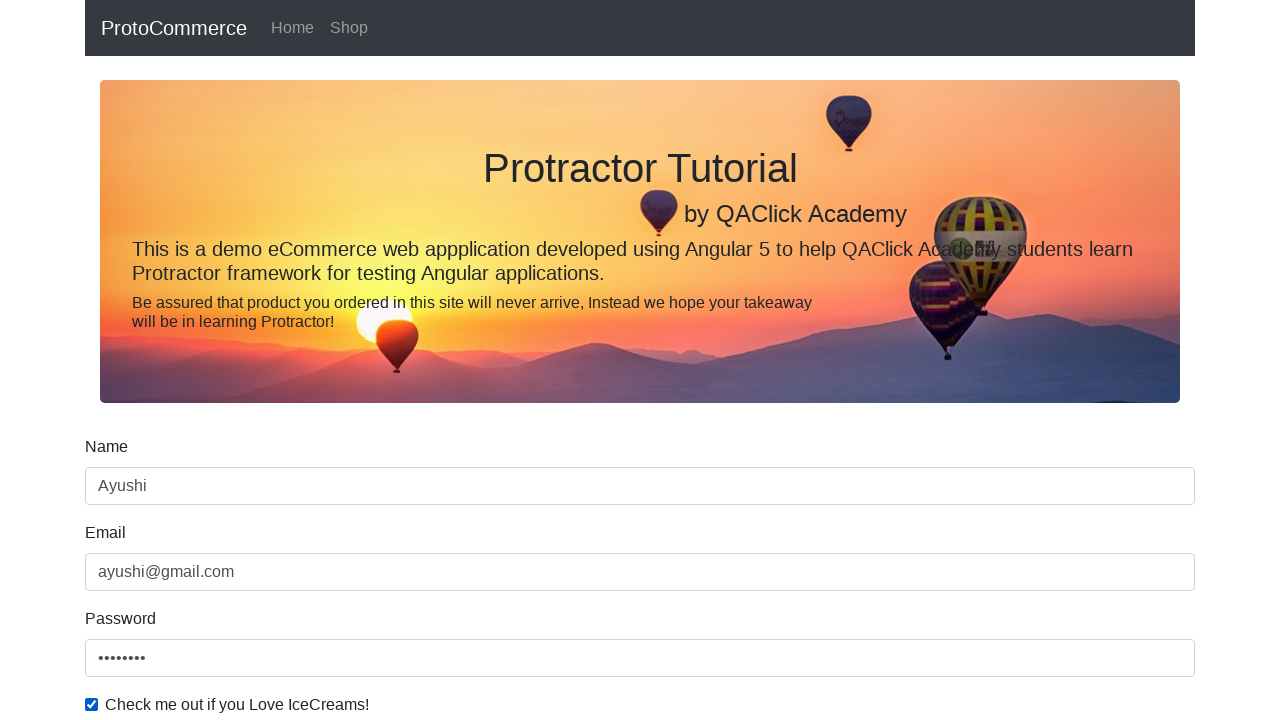

Clicked student radio button at (238, 360) on #inlineRadio1
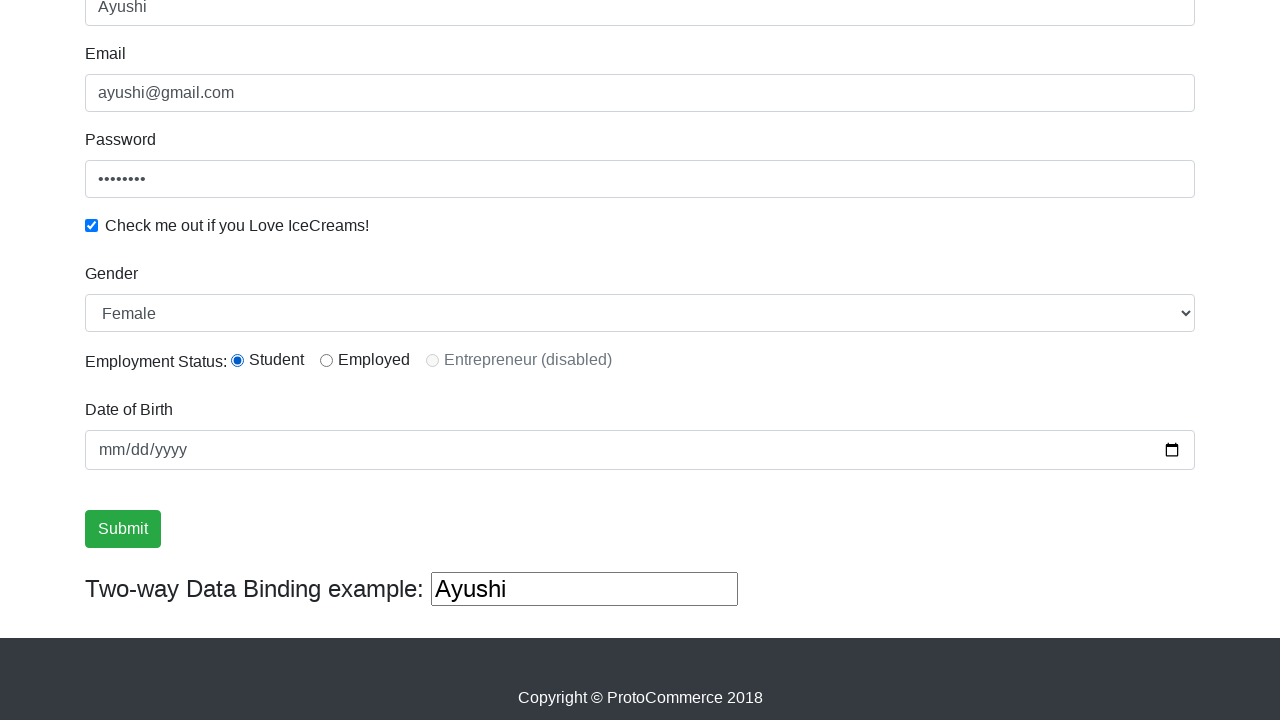

Entered date of birth '1995-07-12' on input[type='date']
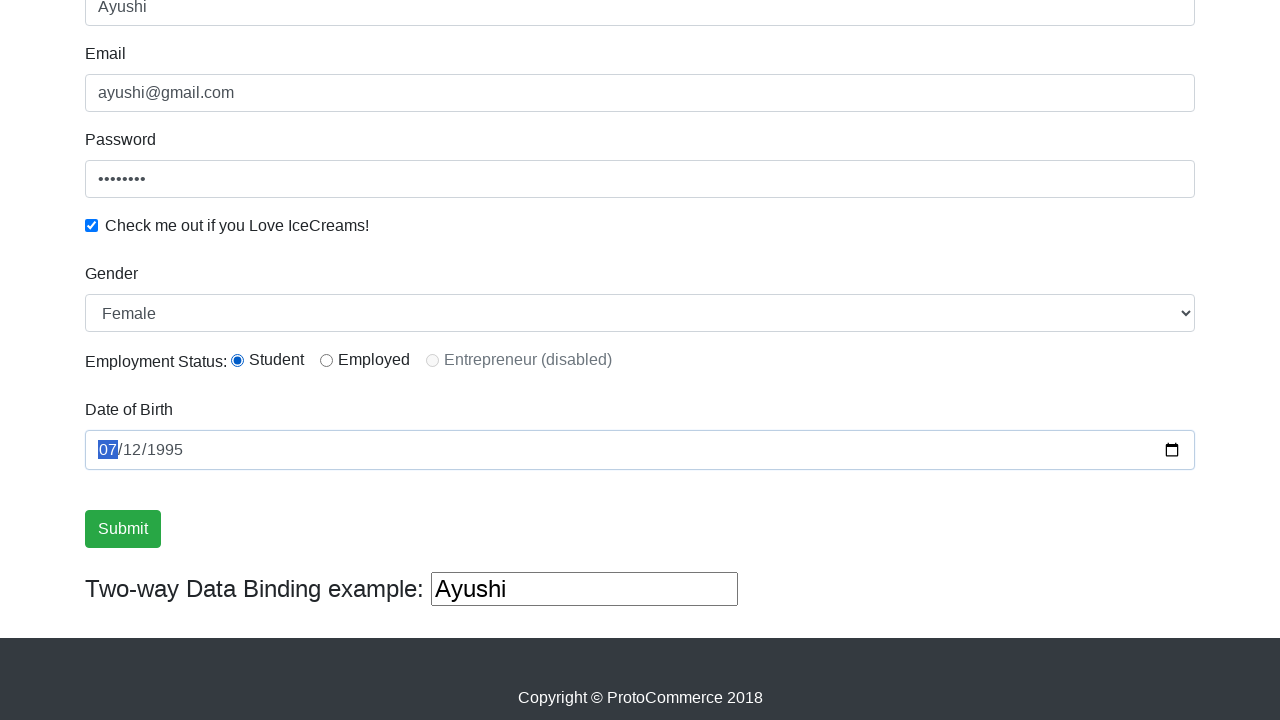

Clicked submit button at (123, 529) on input[value='Submit']
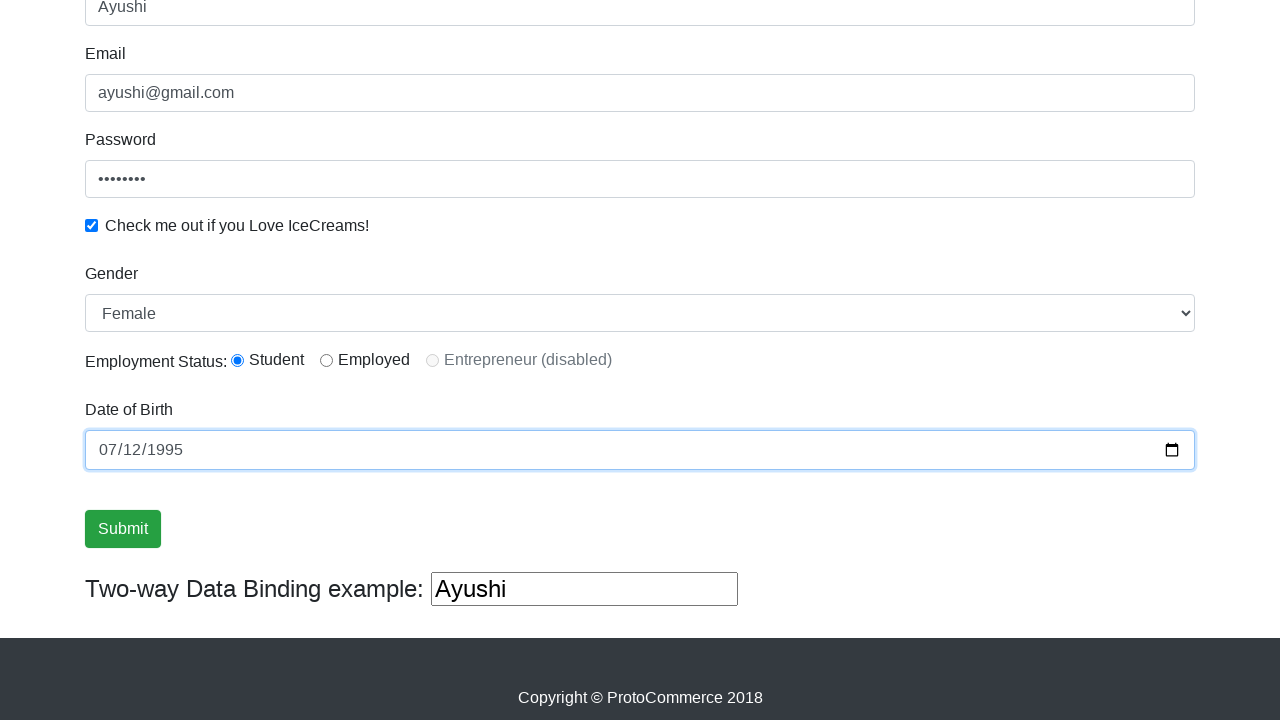

Success alert message appeared
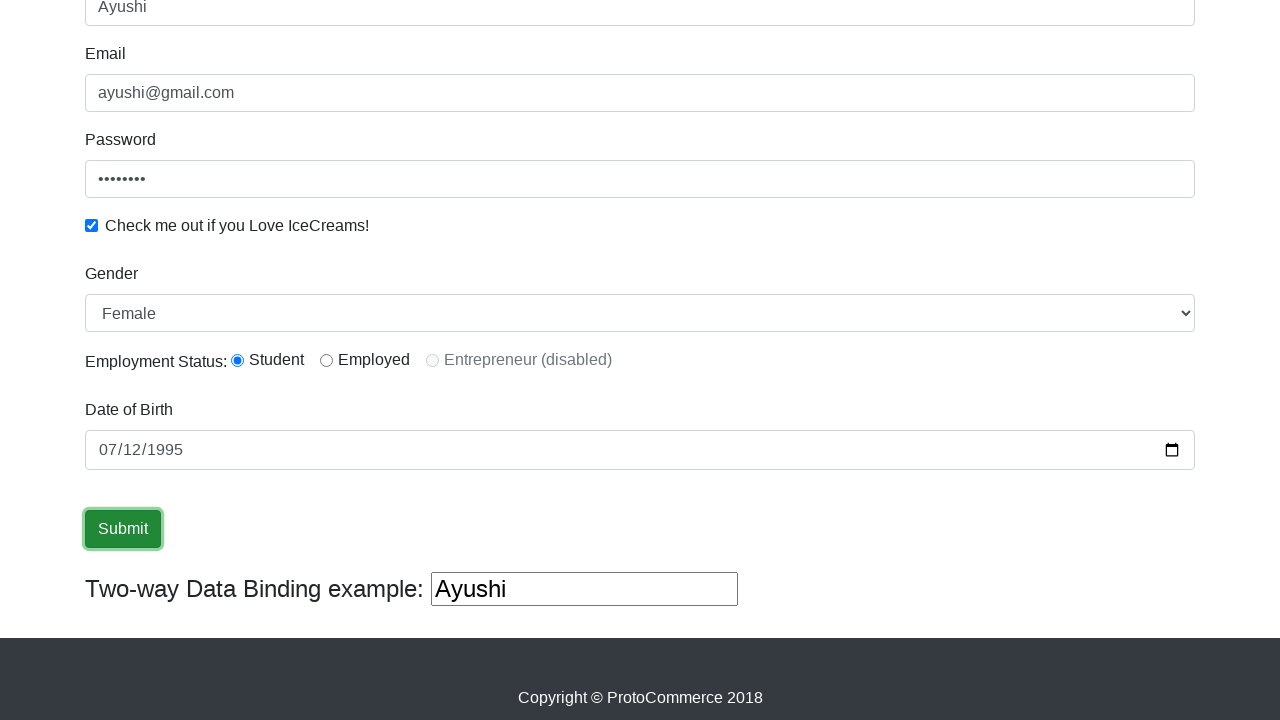

Retrieved success message text
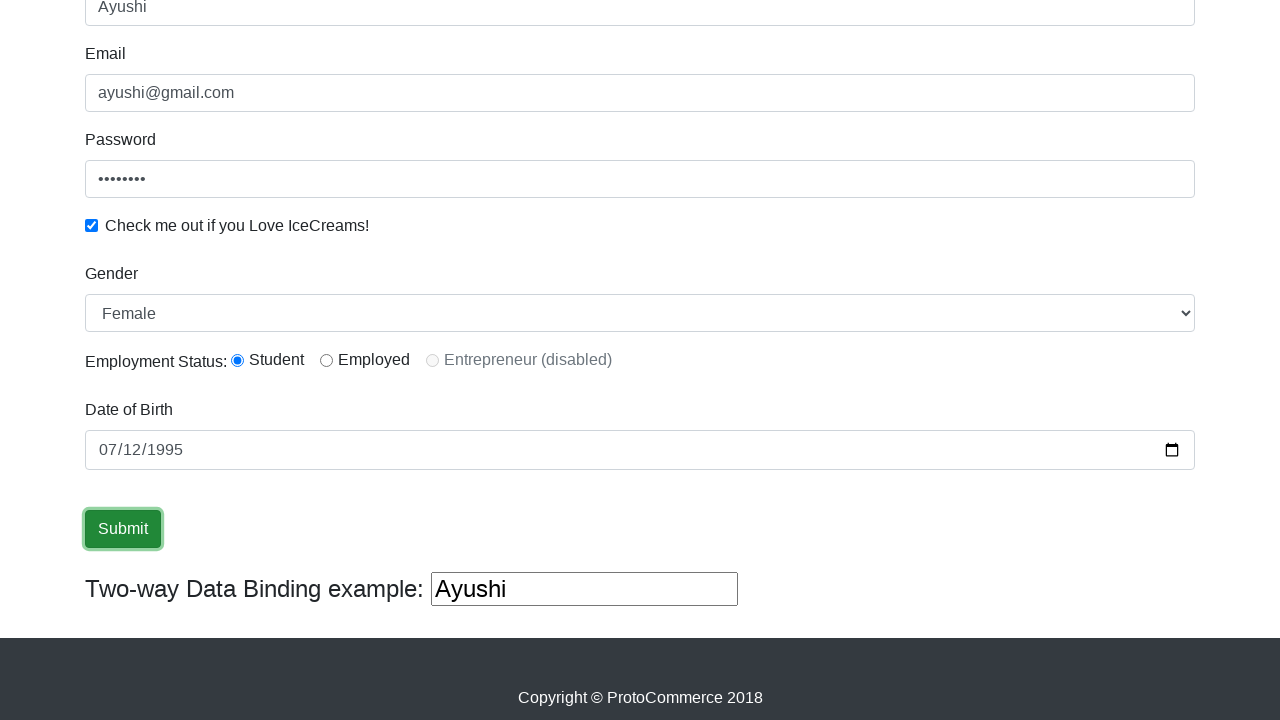

Verified 'Success' text is in the success message
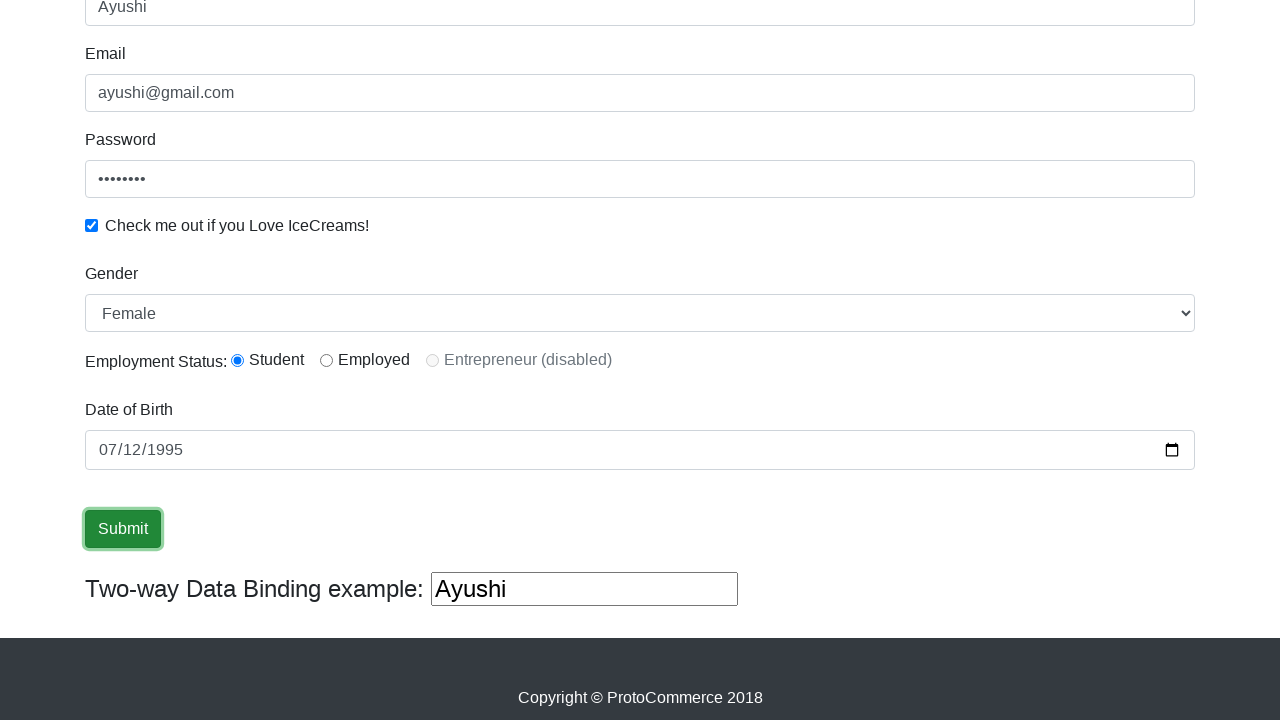

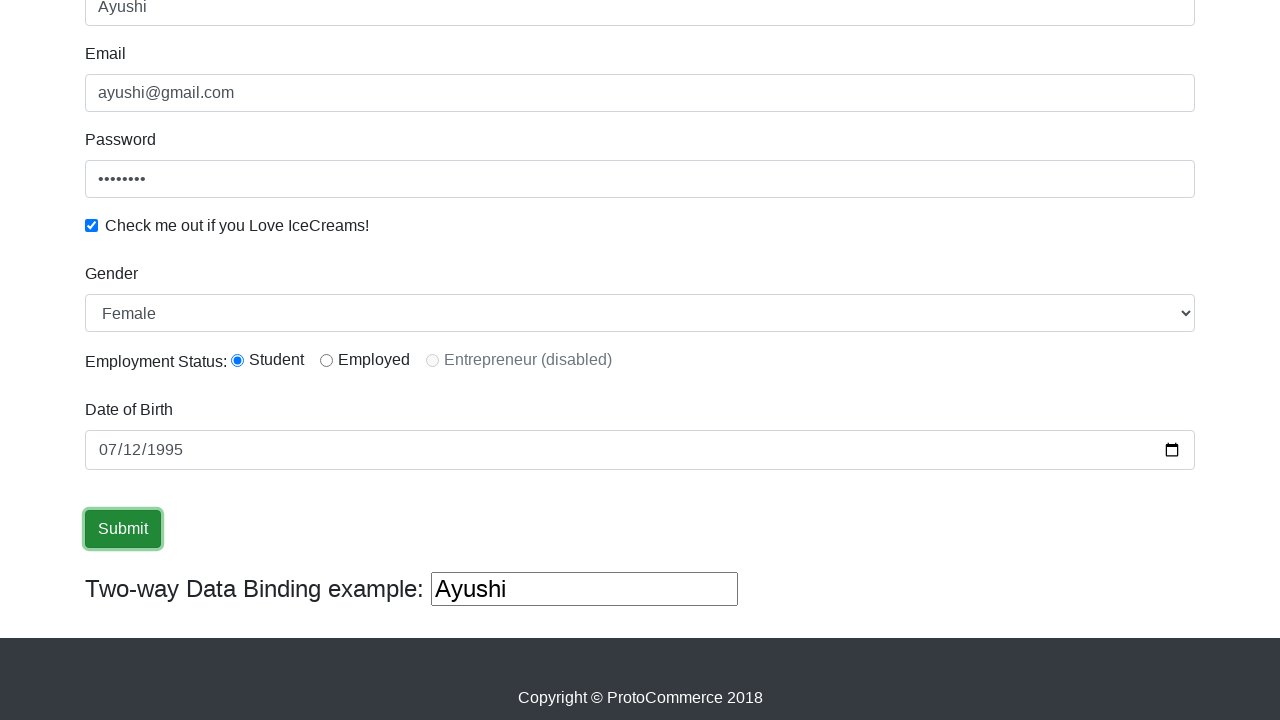